Tests navigation back to scooter homepage by clicking the logo

Starting URL: https://qa-scooter.praktikum-services.ru

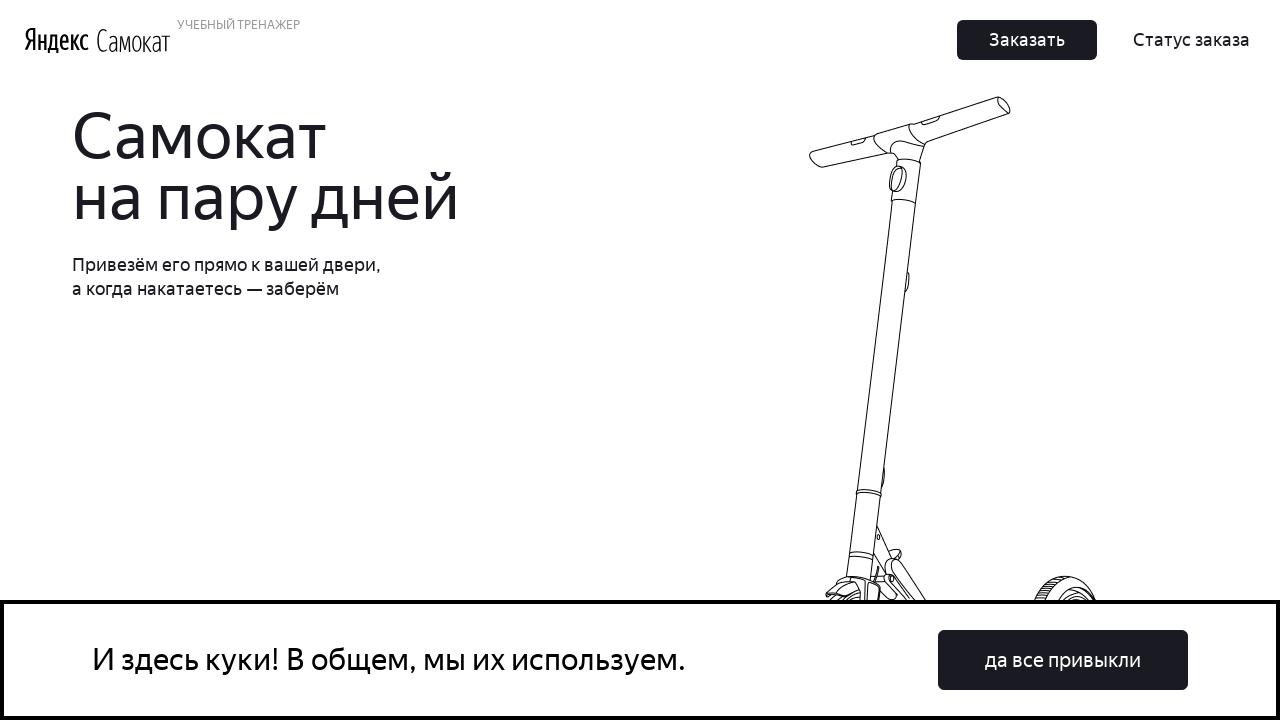

Clicked order button at (1027, 40) on .Button_Button__ra12g:first-of-type
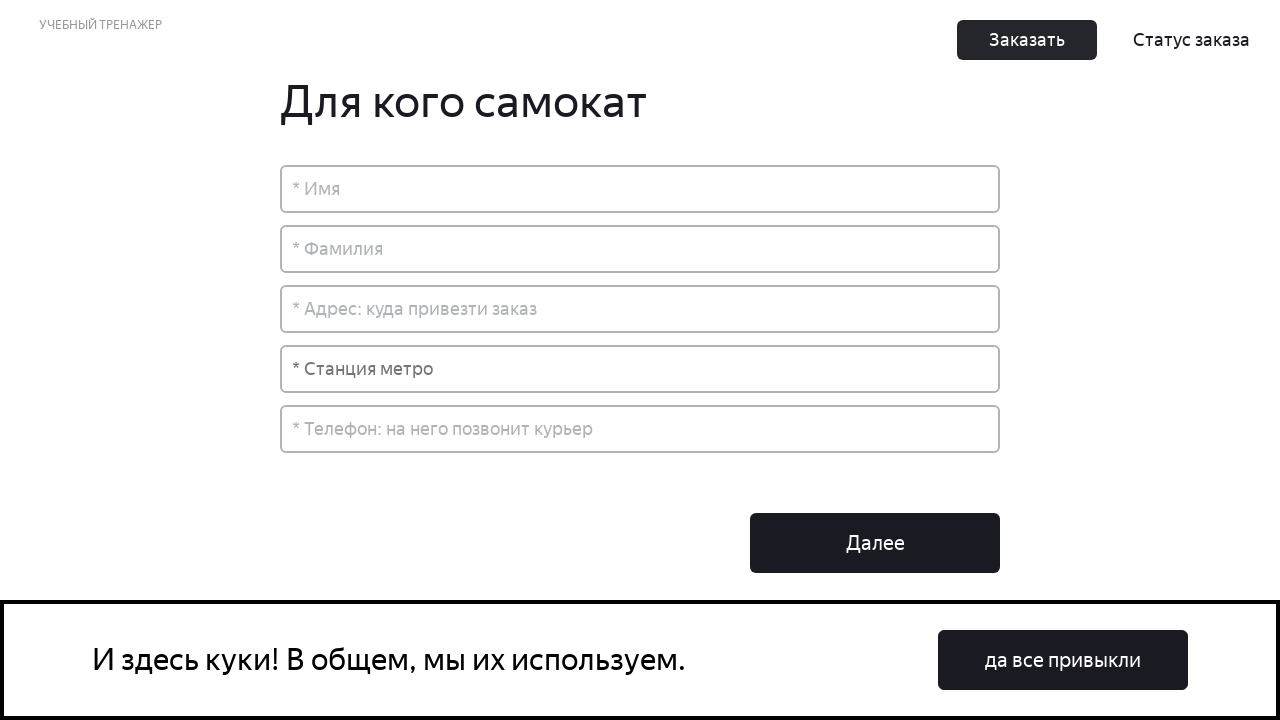

Clicked scooter logo to navigate back to homepage at (134, 40) on a.Header_LogoScooter__3lsAR
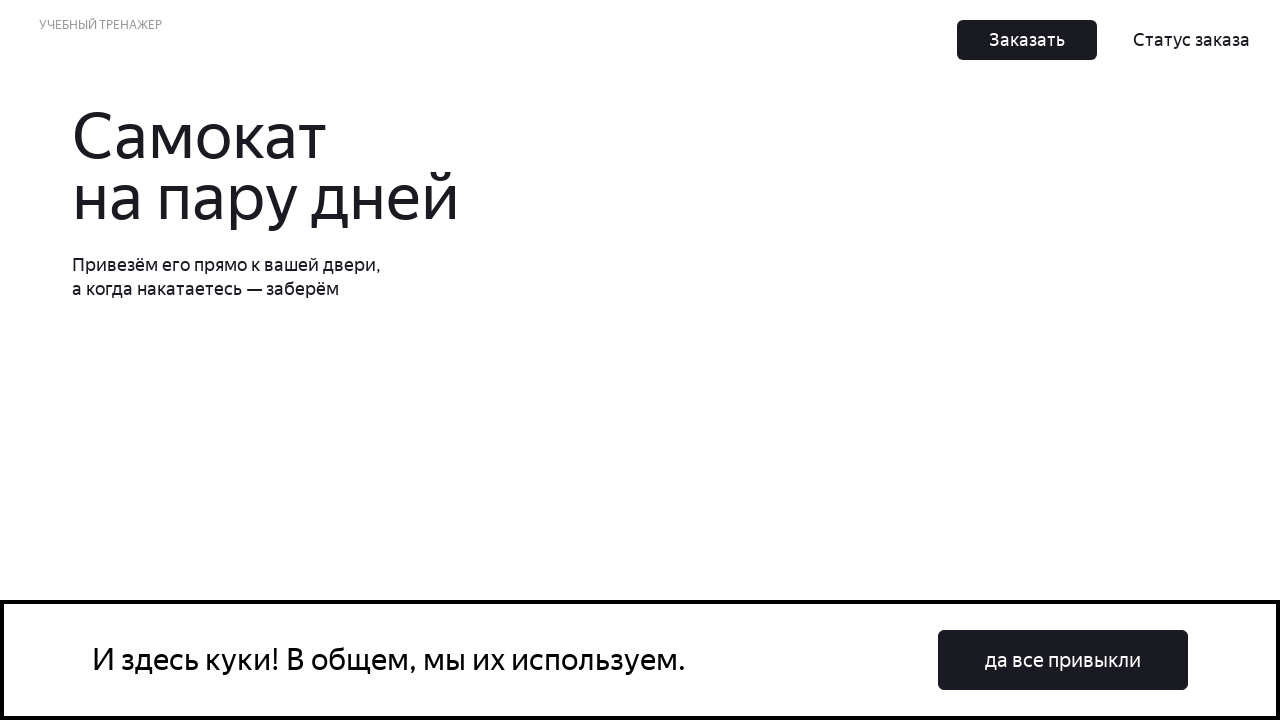

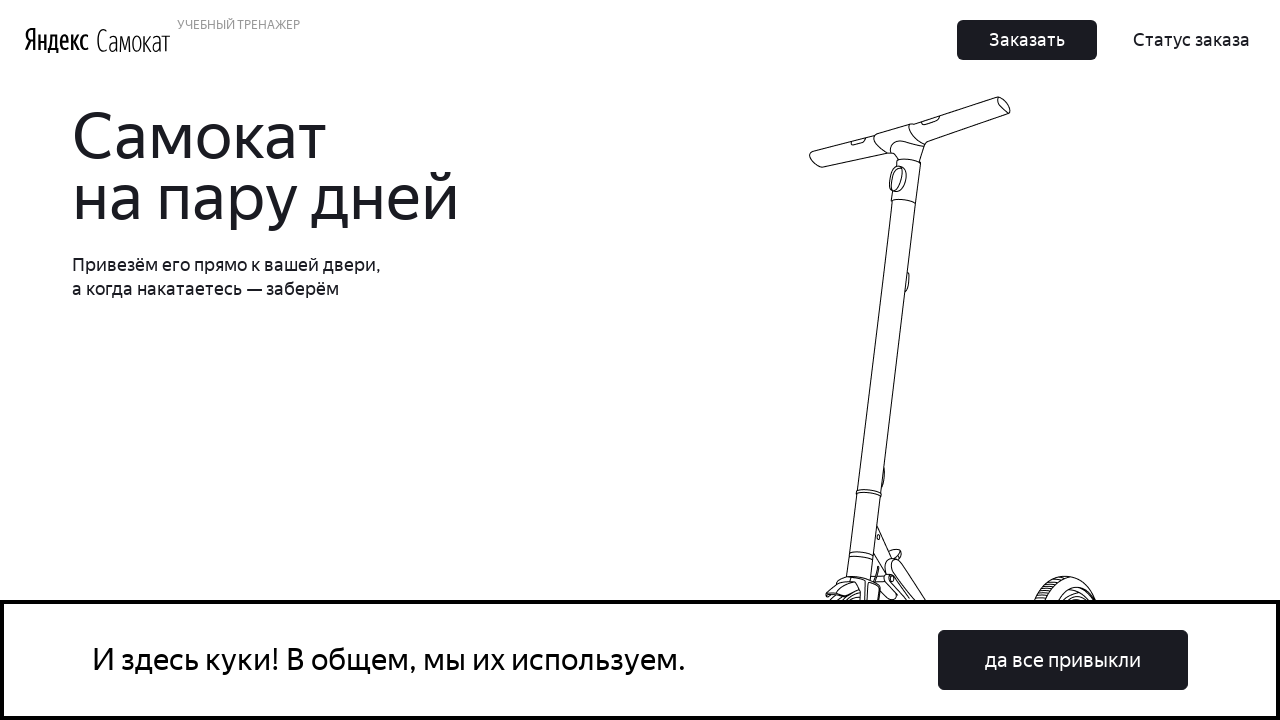